Tests browser window management operations including maximizing, fullscreen mode, and setting custom window size and position

Starting URL: https://testotomasyonu.com

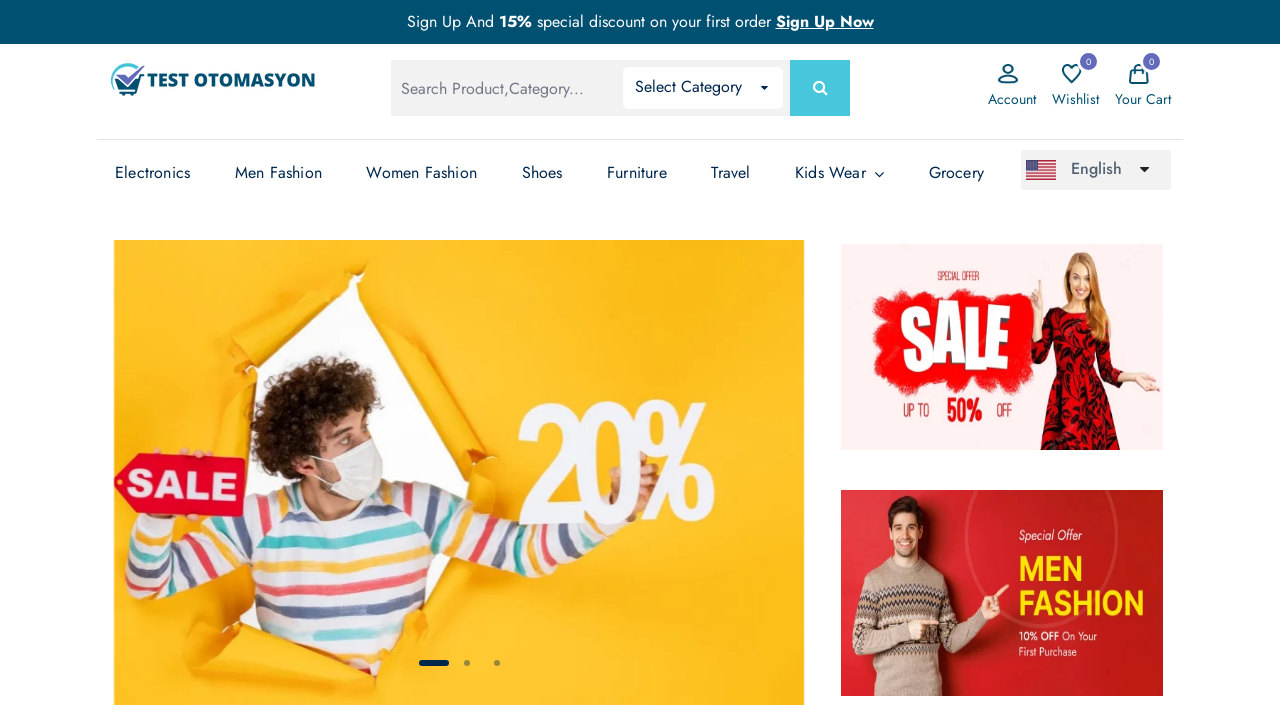

Retrieved initial viewport size
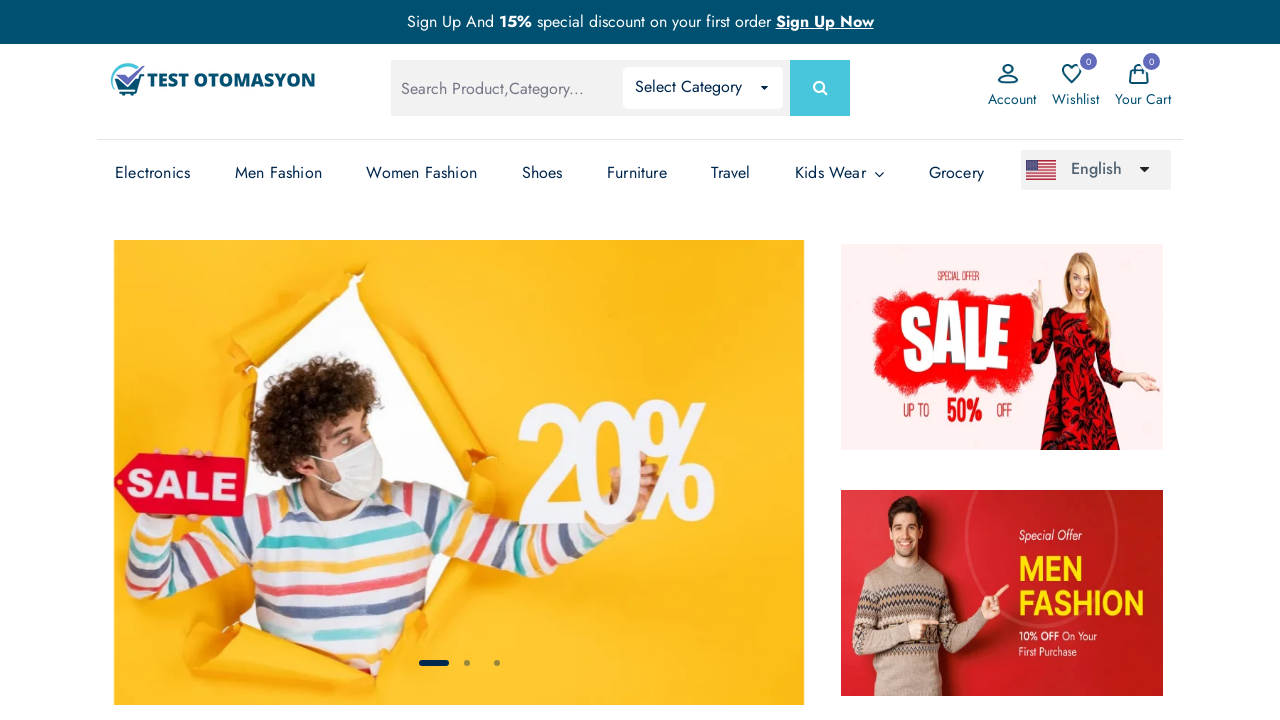

Set viewport size to 1920x1080 (maximized)
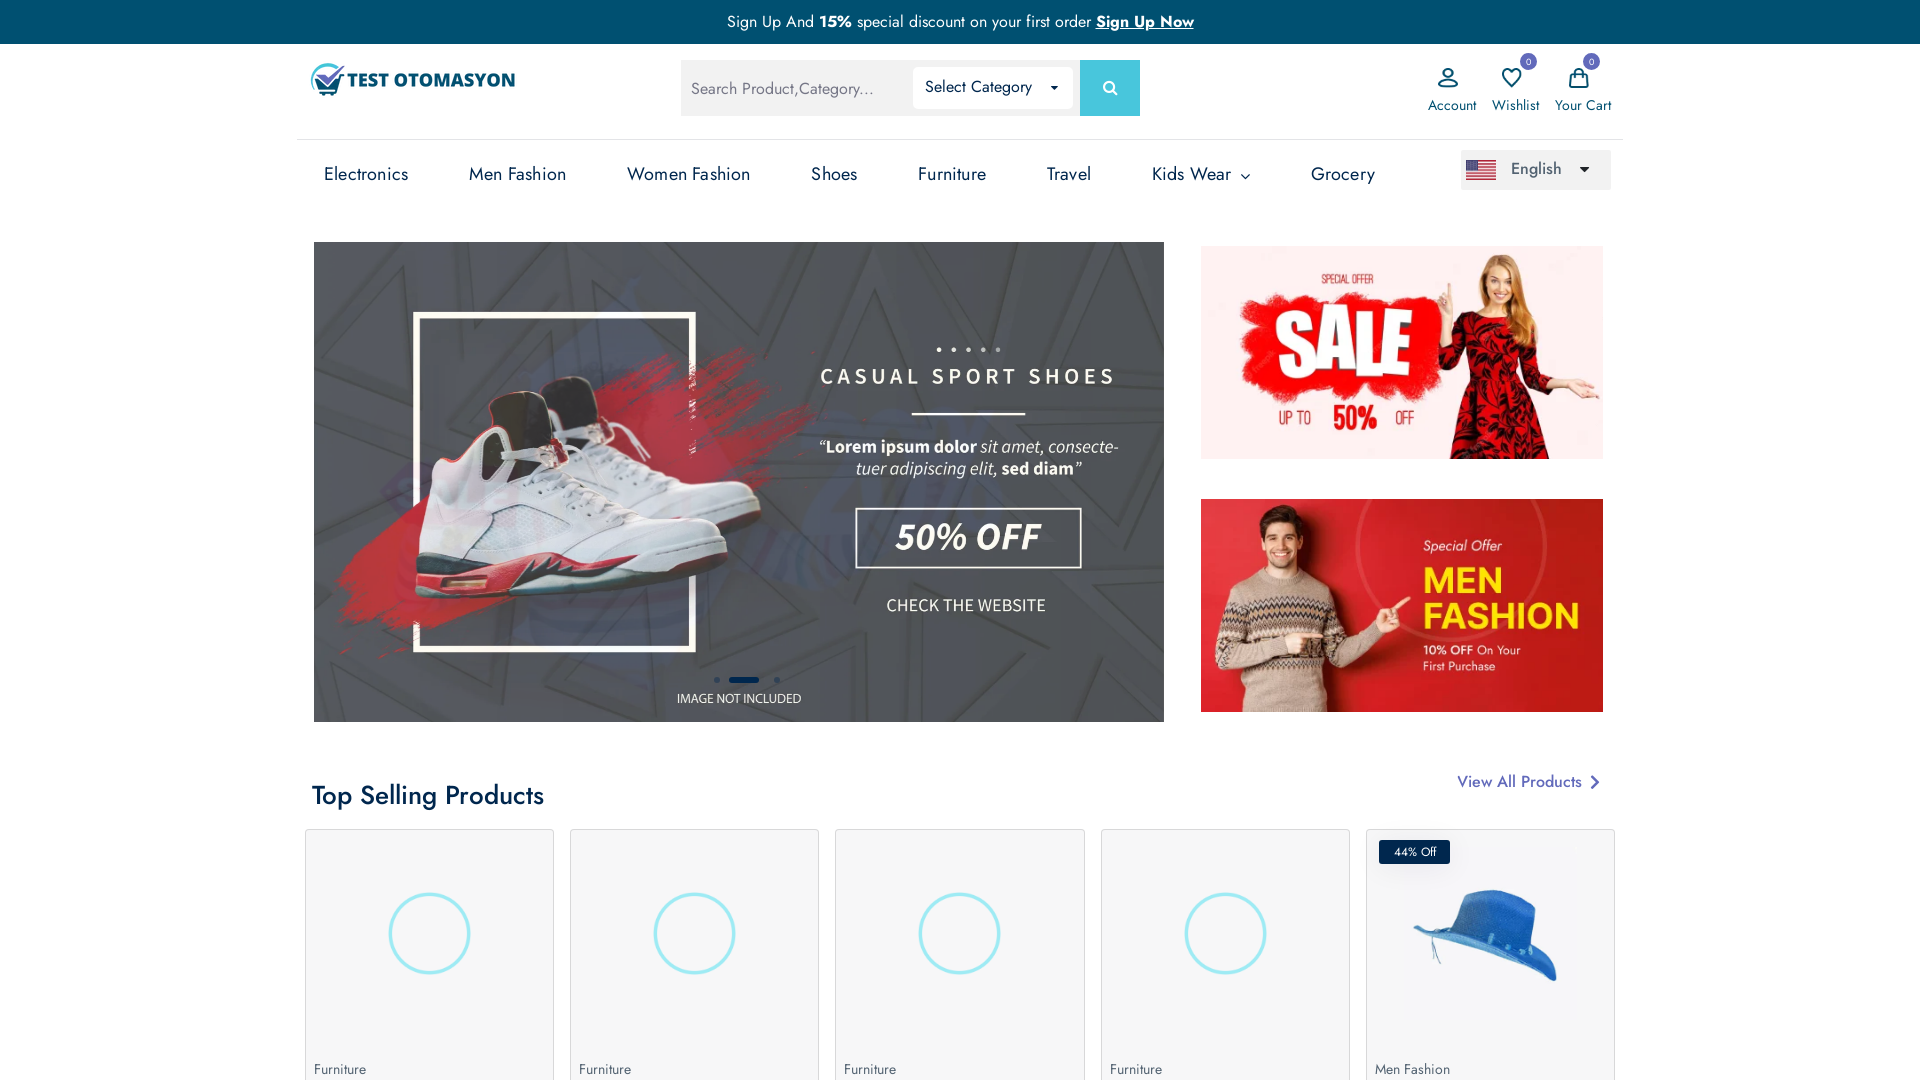

Retrieved maximized viewport size
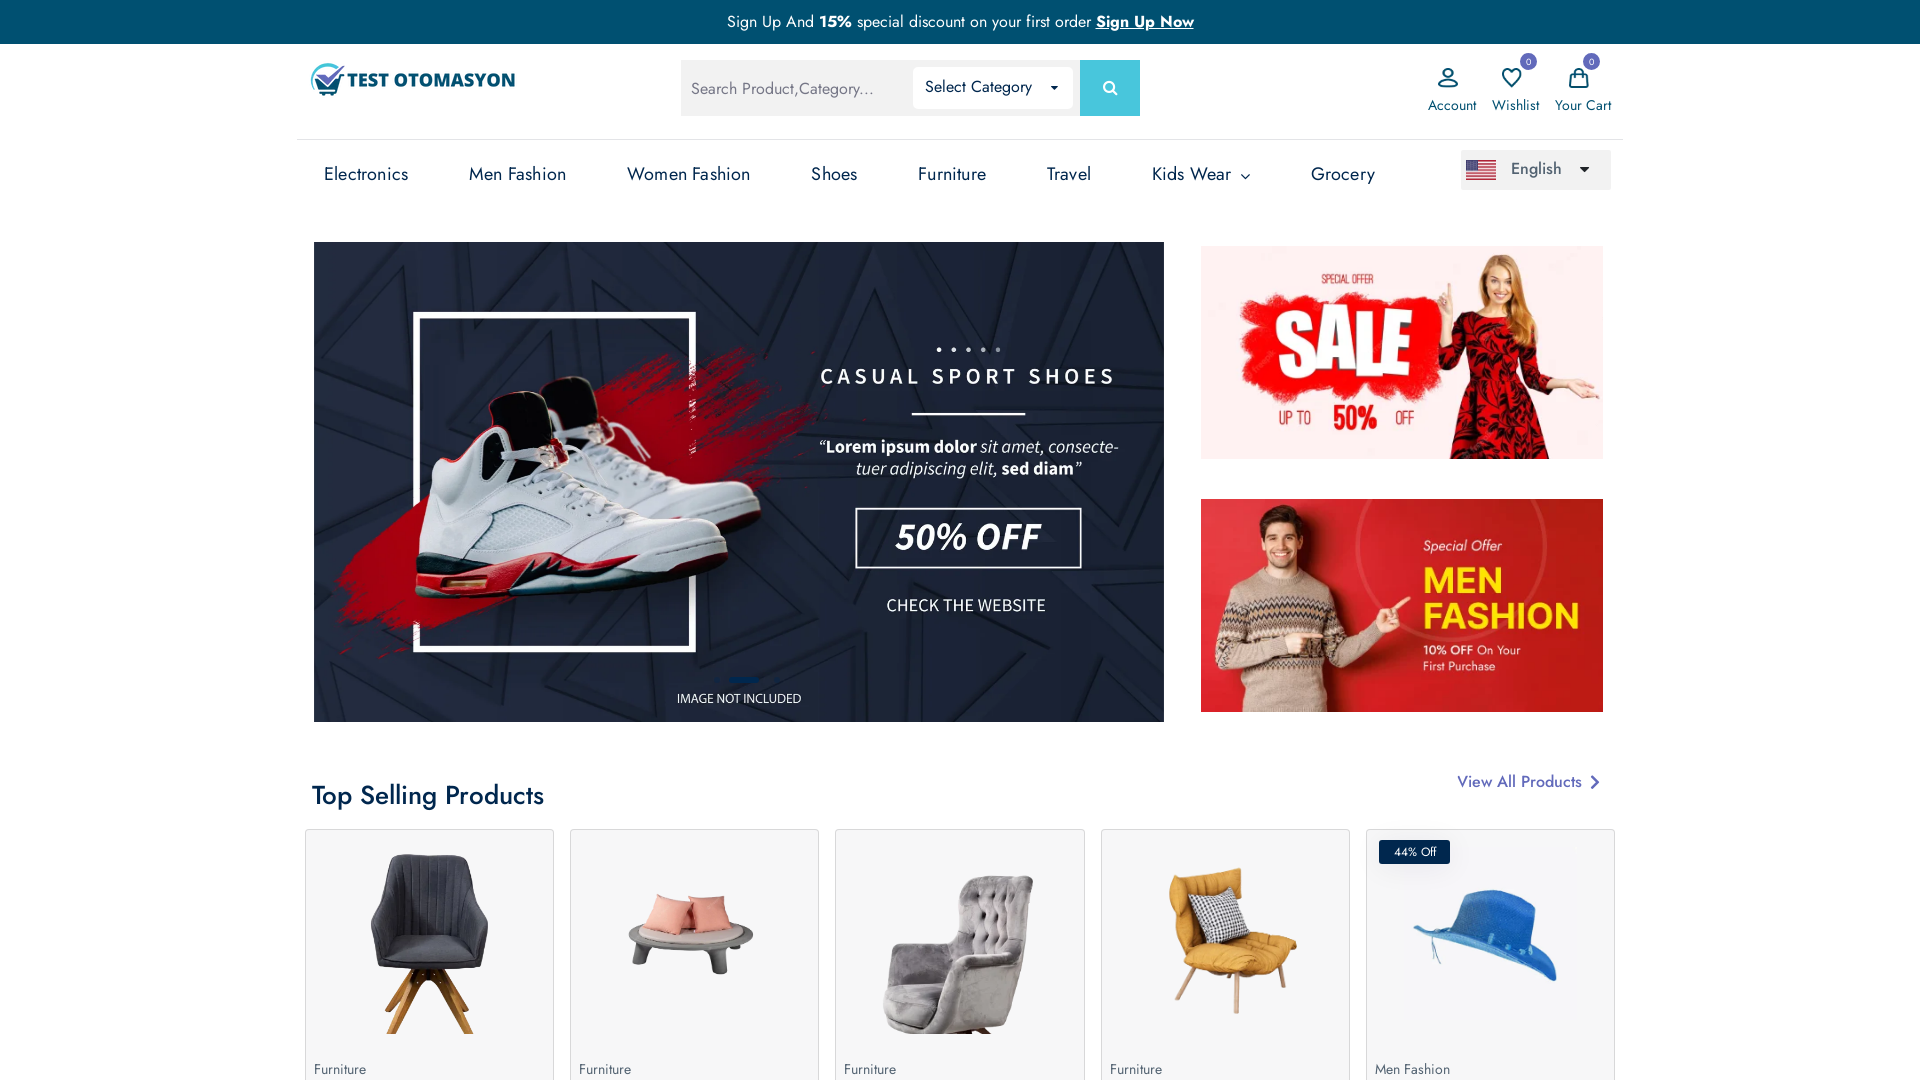

Set viewport size to 1920x1080 (fullscreen simulation)
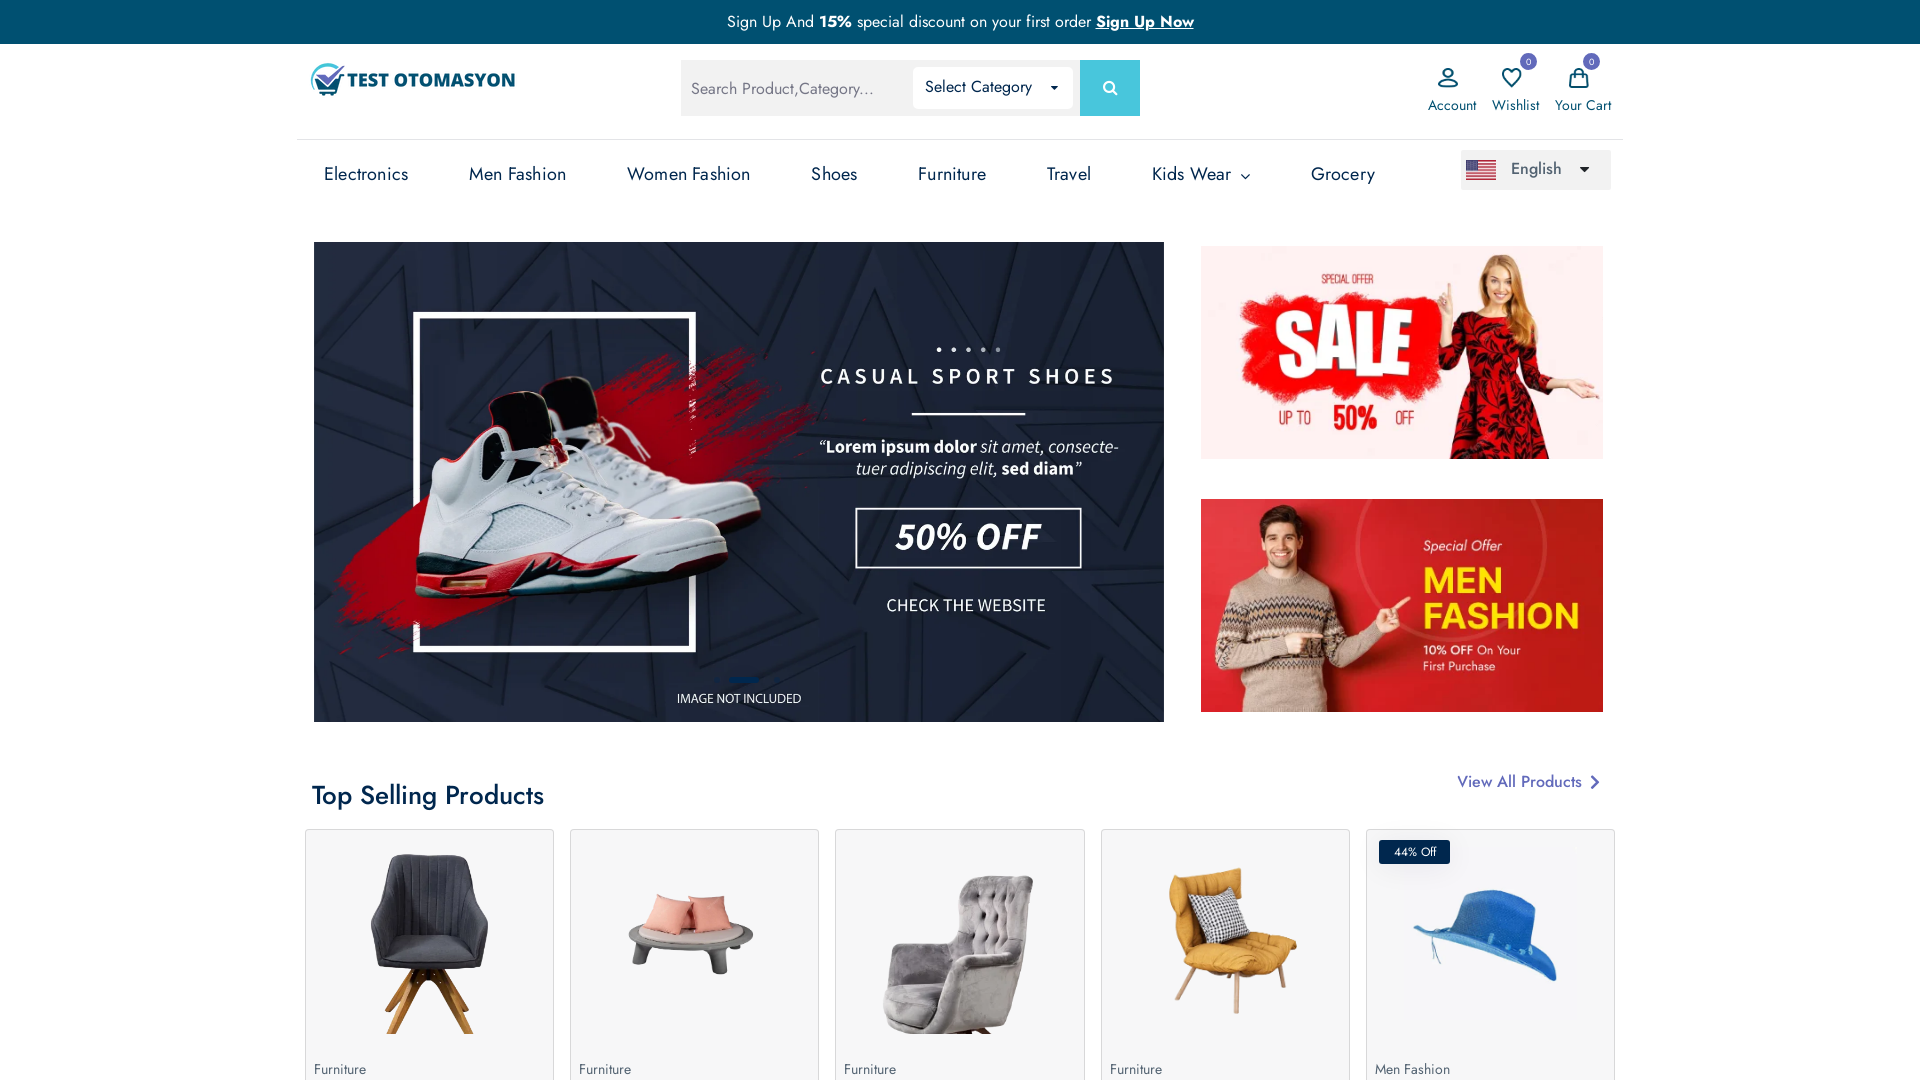

Retrieved fullscreen viewport size
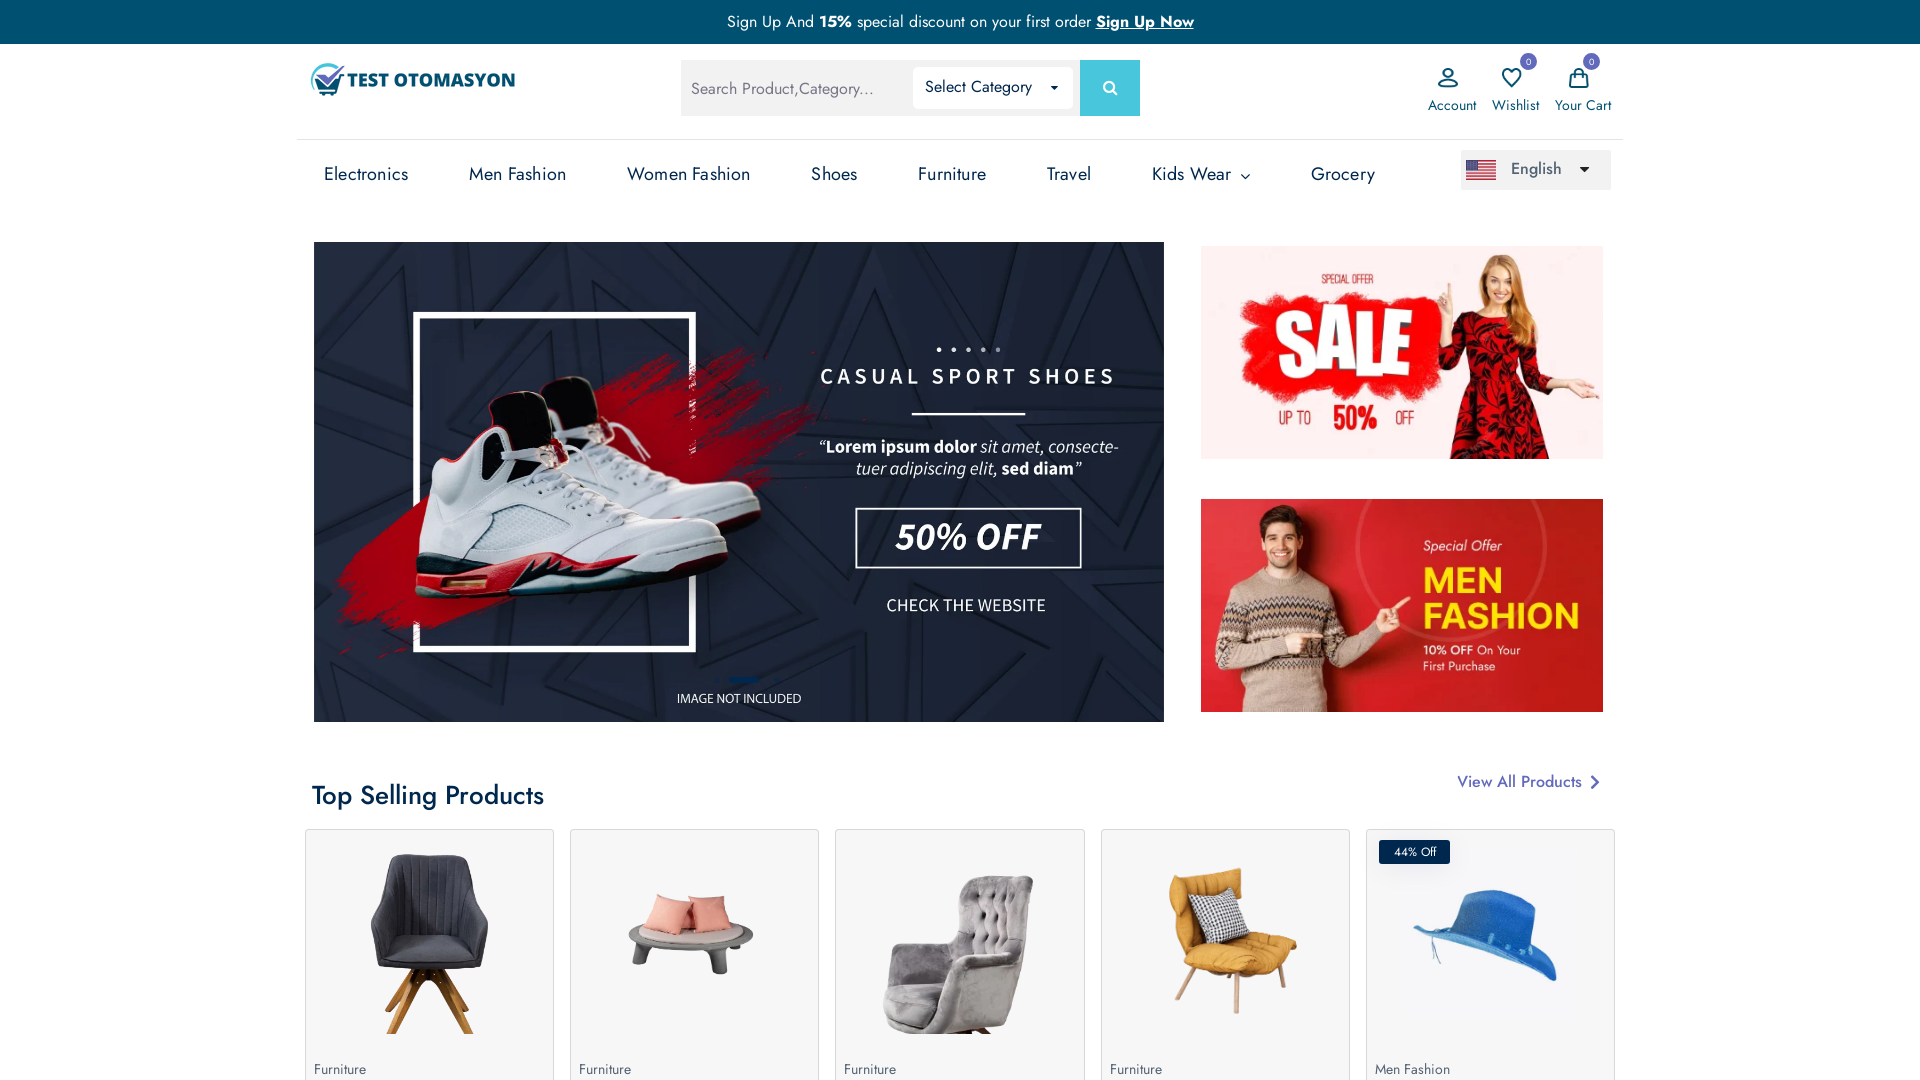

Set custom viewport size to 500x500
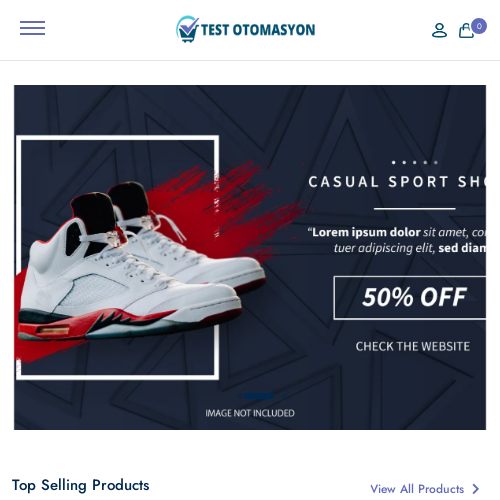

Retrieved custom viewport size
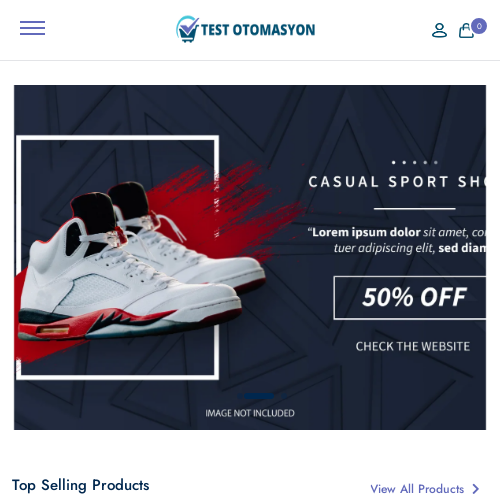

Waited 3 seconds to observe viewport changes
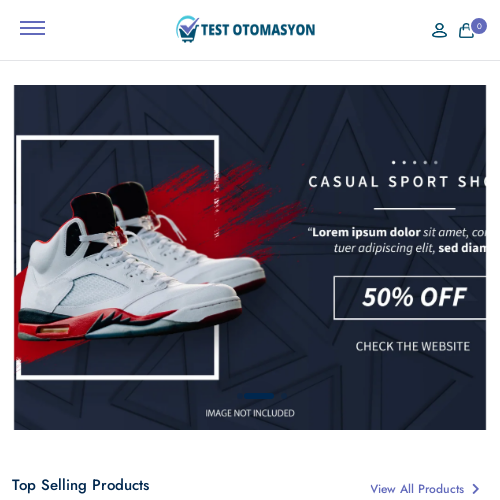

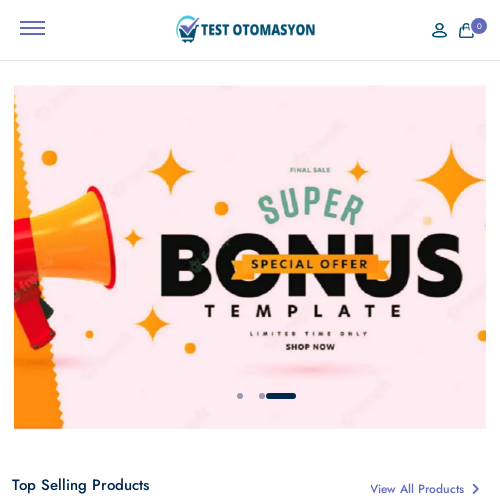